Tests navigation to the Checkboxes page by clicking the Checkboxes link from the main page and verifying the URL changes correctly.

Starting URL: http://the-internet.herokuapp.com/

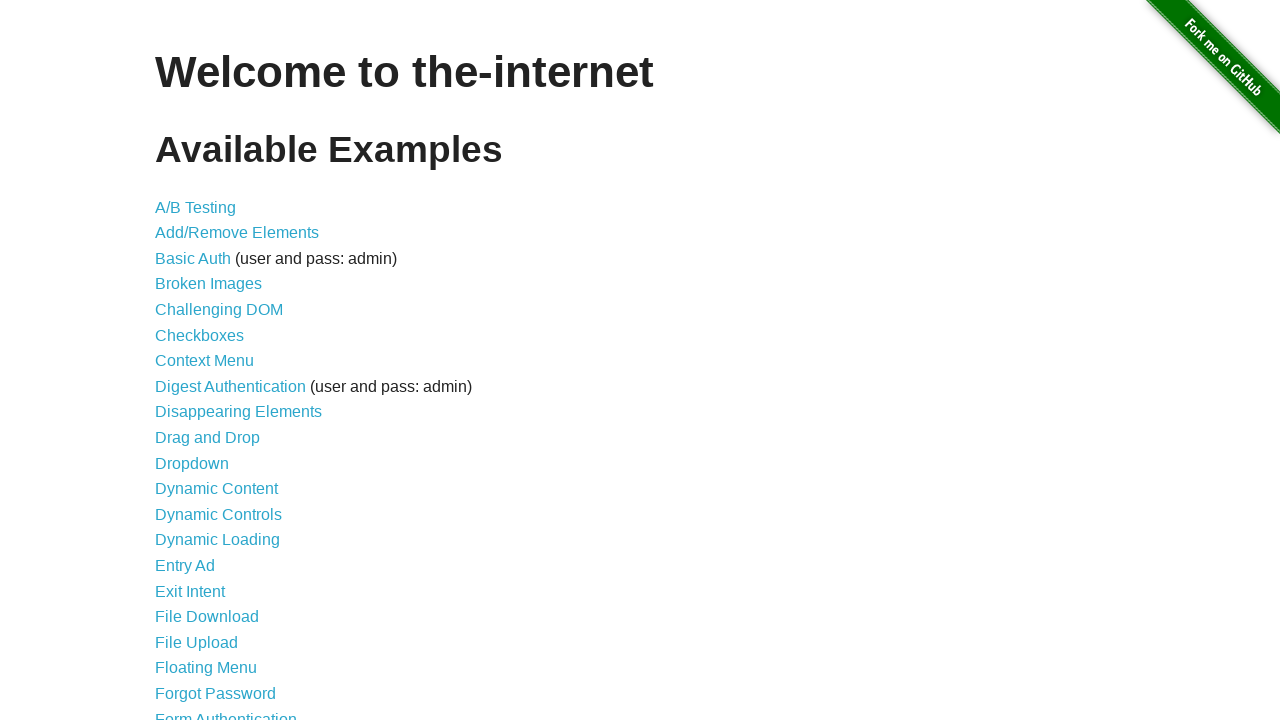

Waited for Checkboxes link to be visible on main page
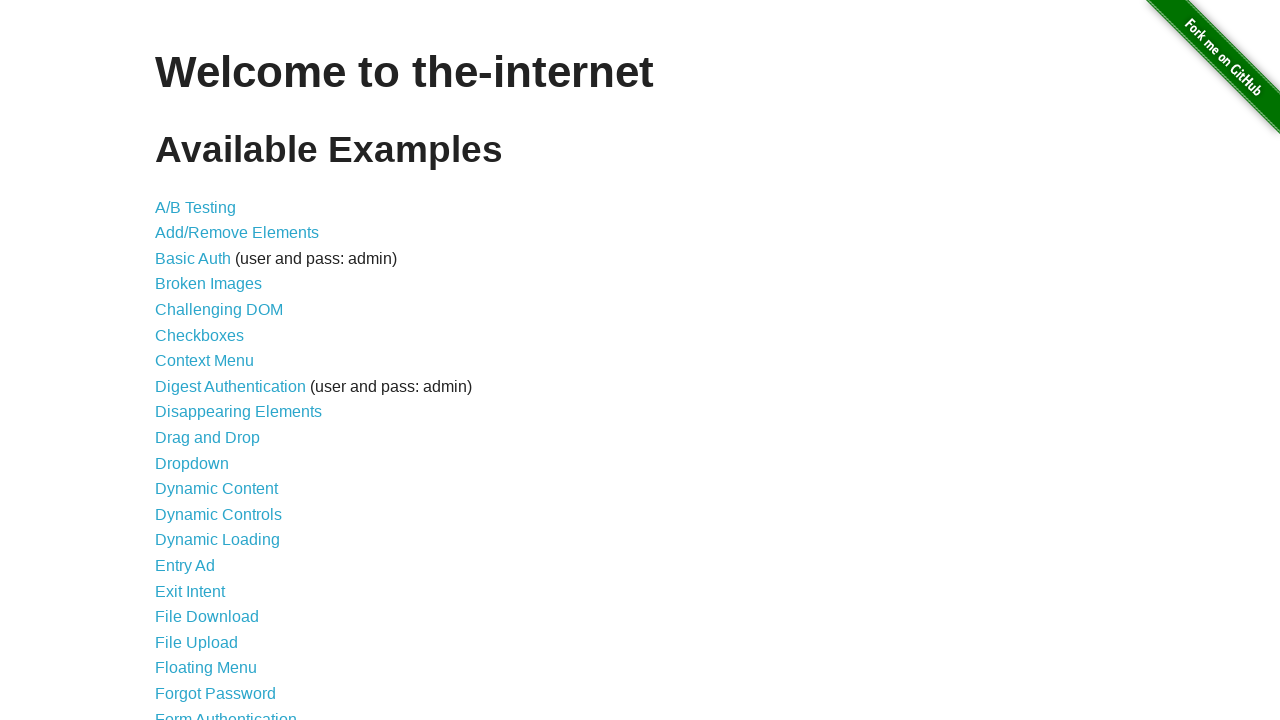

Clicked Checkboxes link from main page at (200, 335) on text=Checkboxes
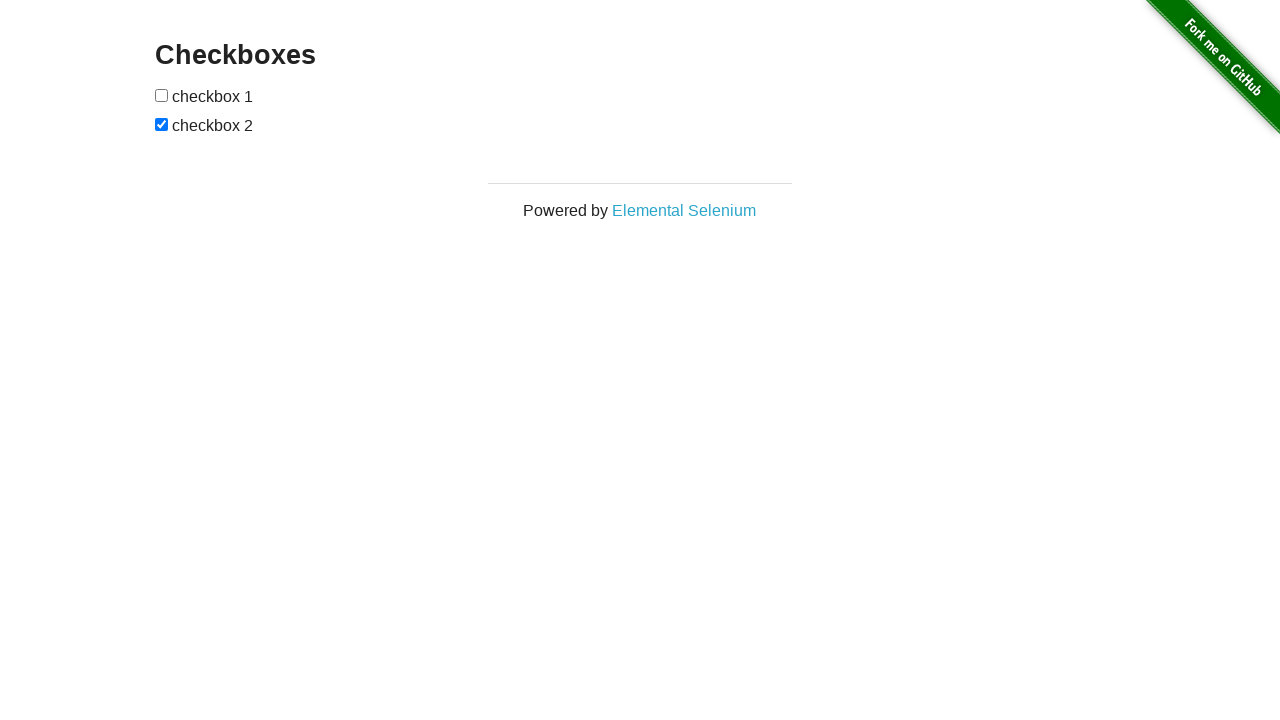

Verified URL changed to checkboxes page
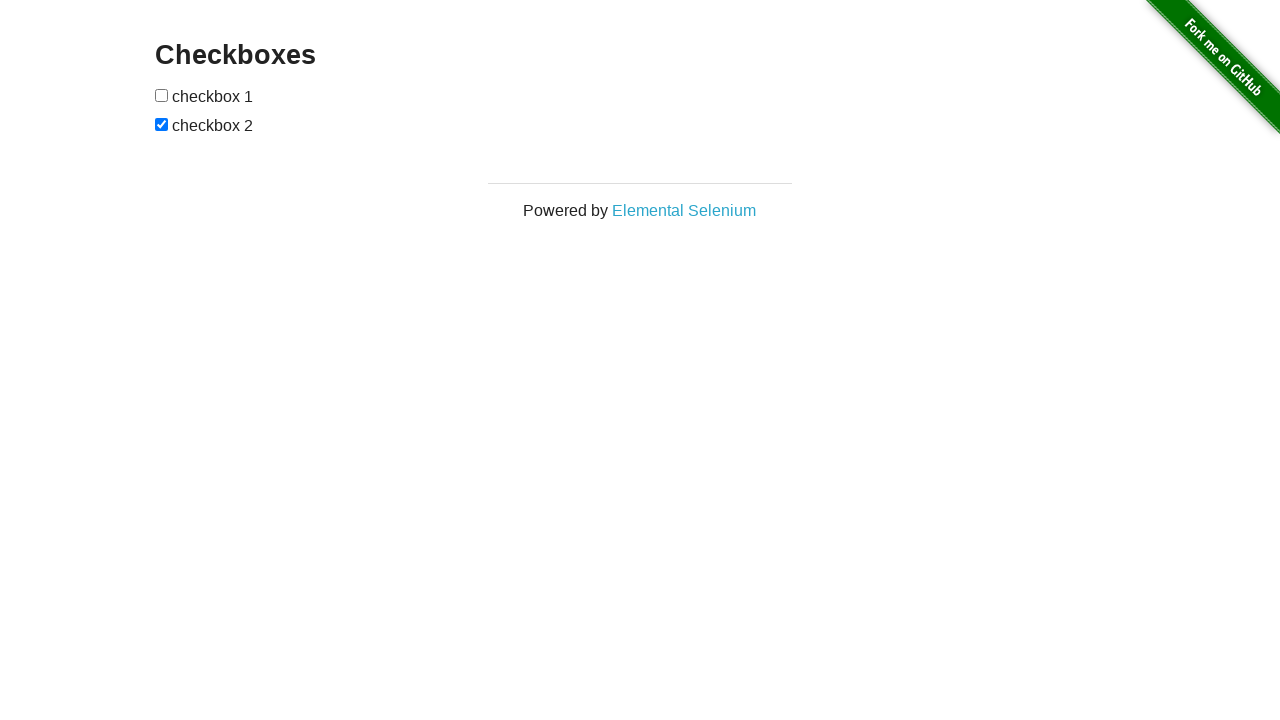

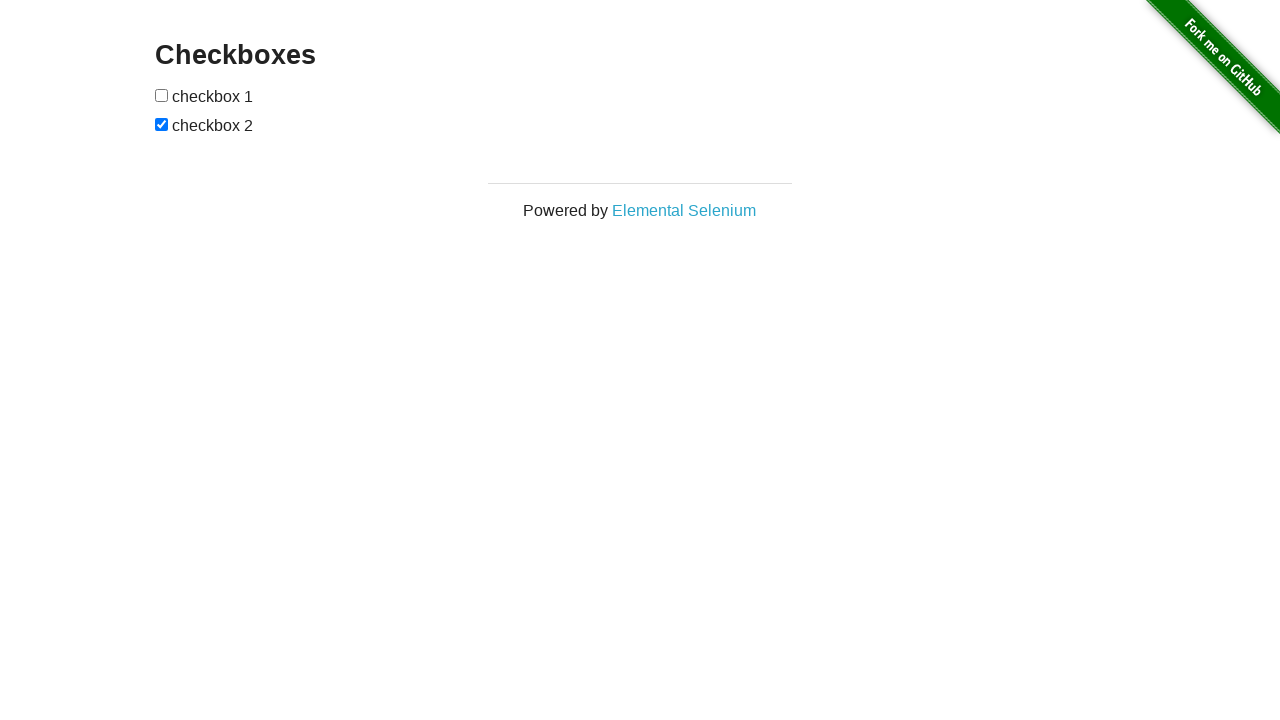